Tests input field functionality on a training ground page by entering text and verifying it can be retrieved

Starting URL: https://techstepacademy.com/training-ground/

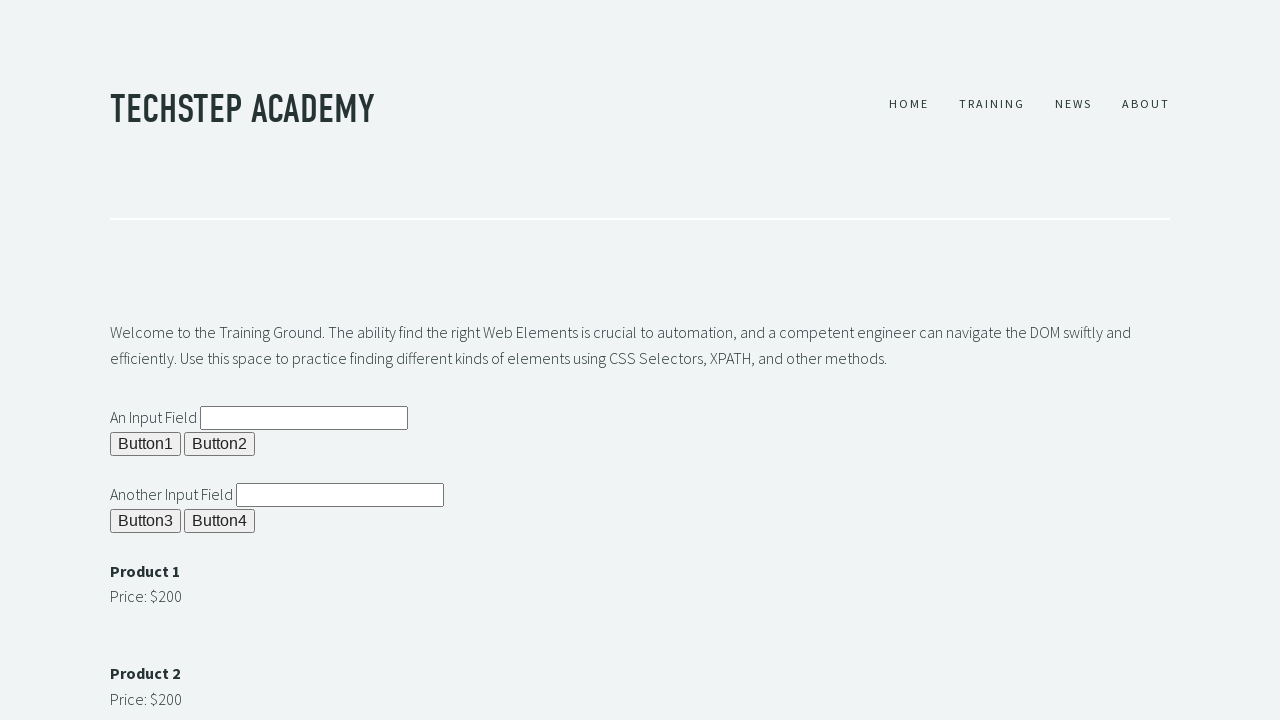

Filled input field with 'Hello World' on #ipt1
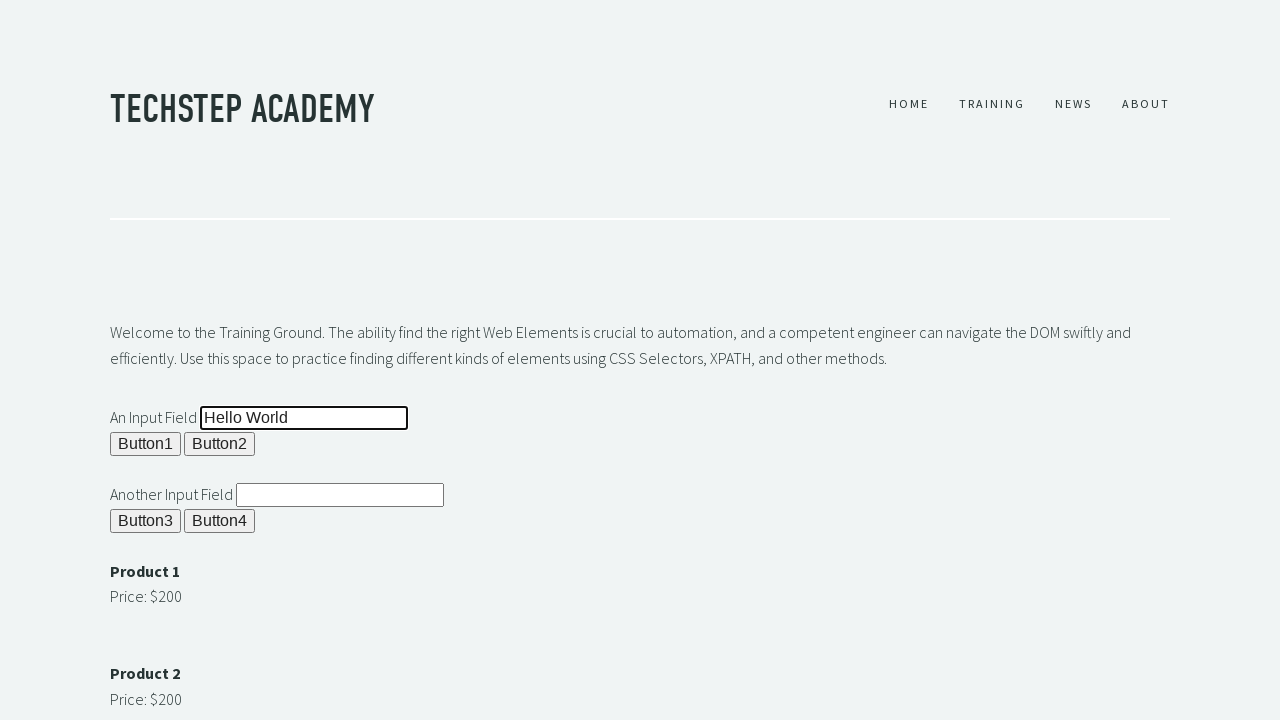

Verified input field is present on the page
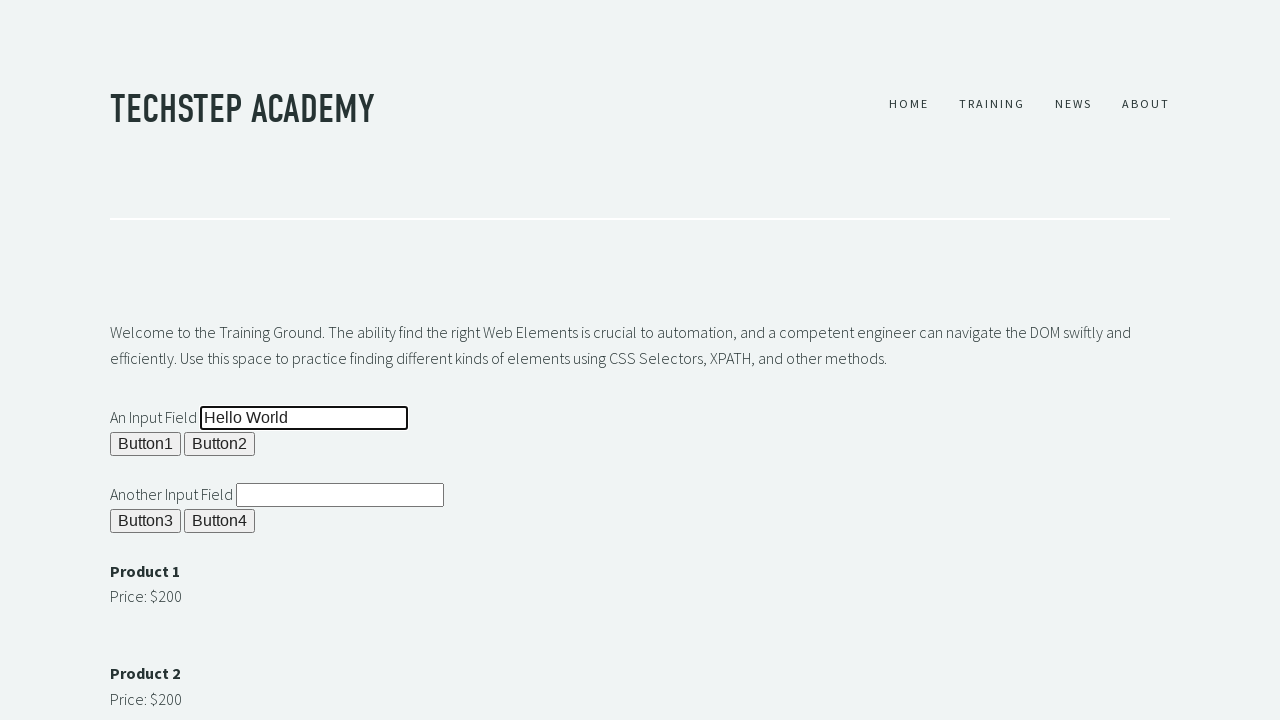

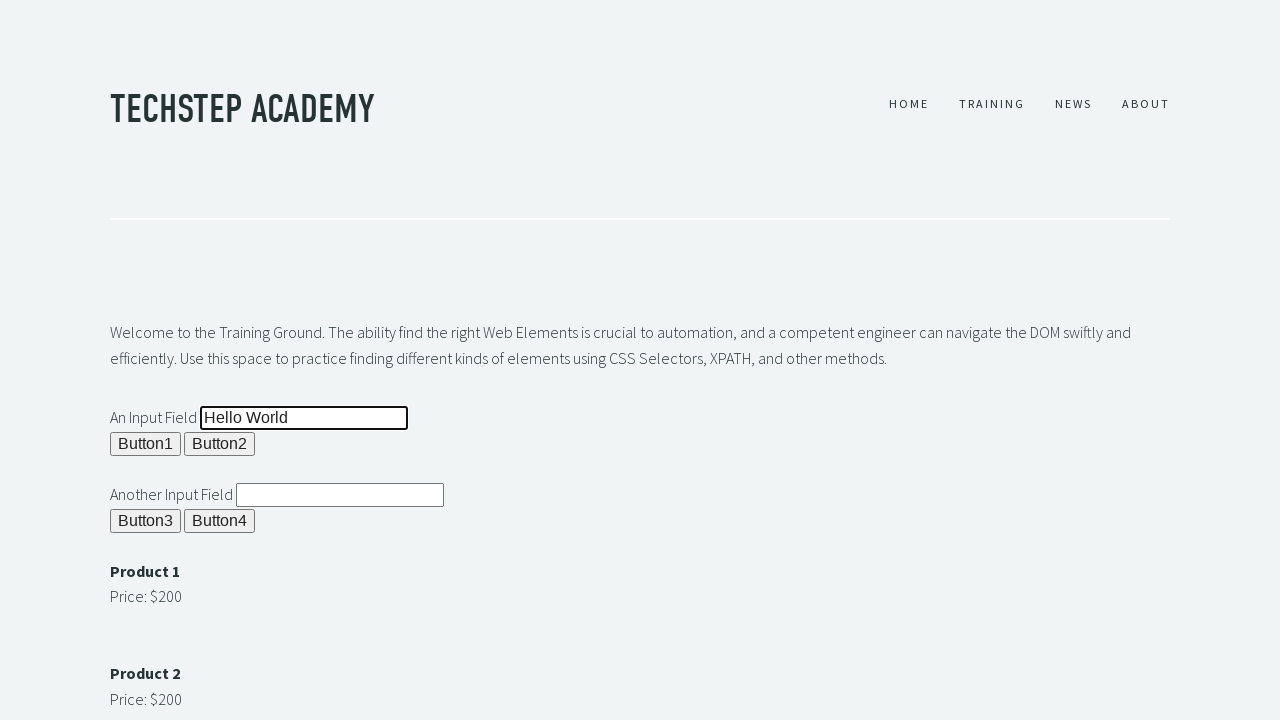